Tests alert handling by entering a name, clicking alert button, and accepting the alert dialog

Starting URL: https://rahulshettyacademy.com/AutomationPractice/

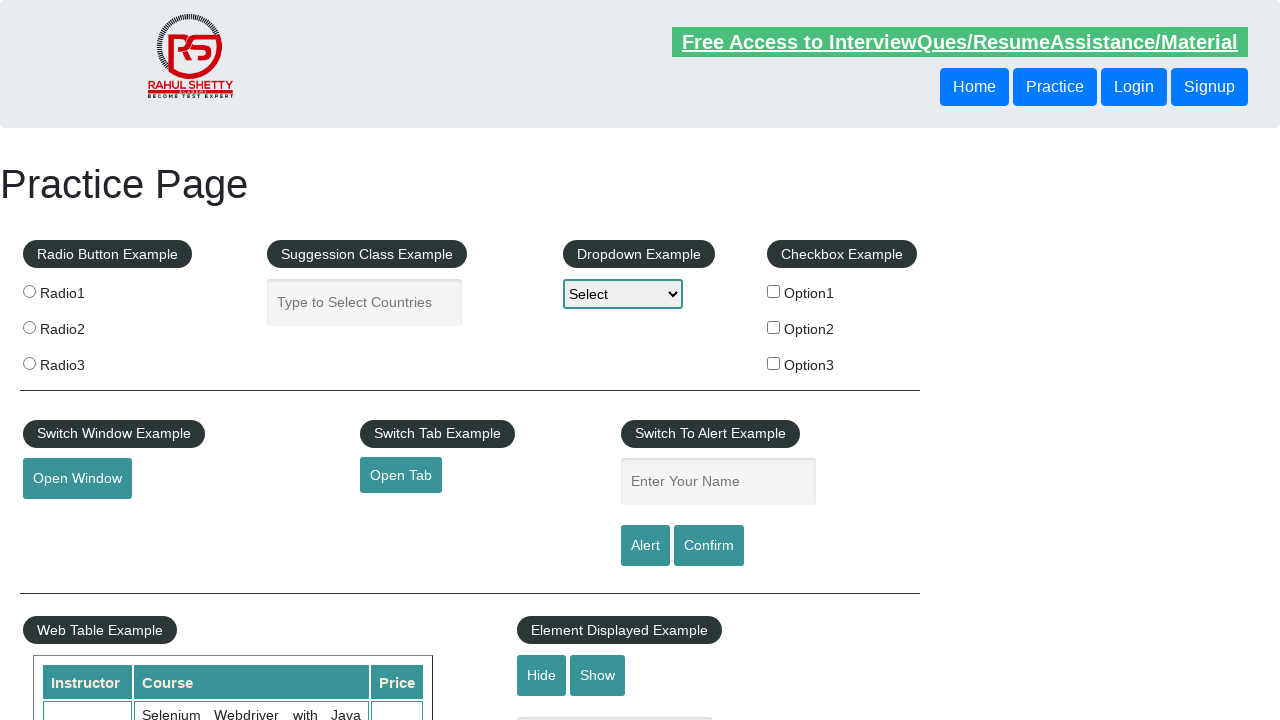

Set up dialog handler to accept alerts
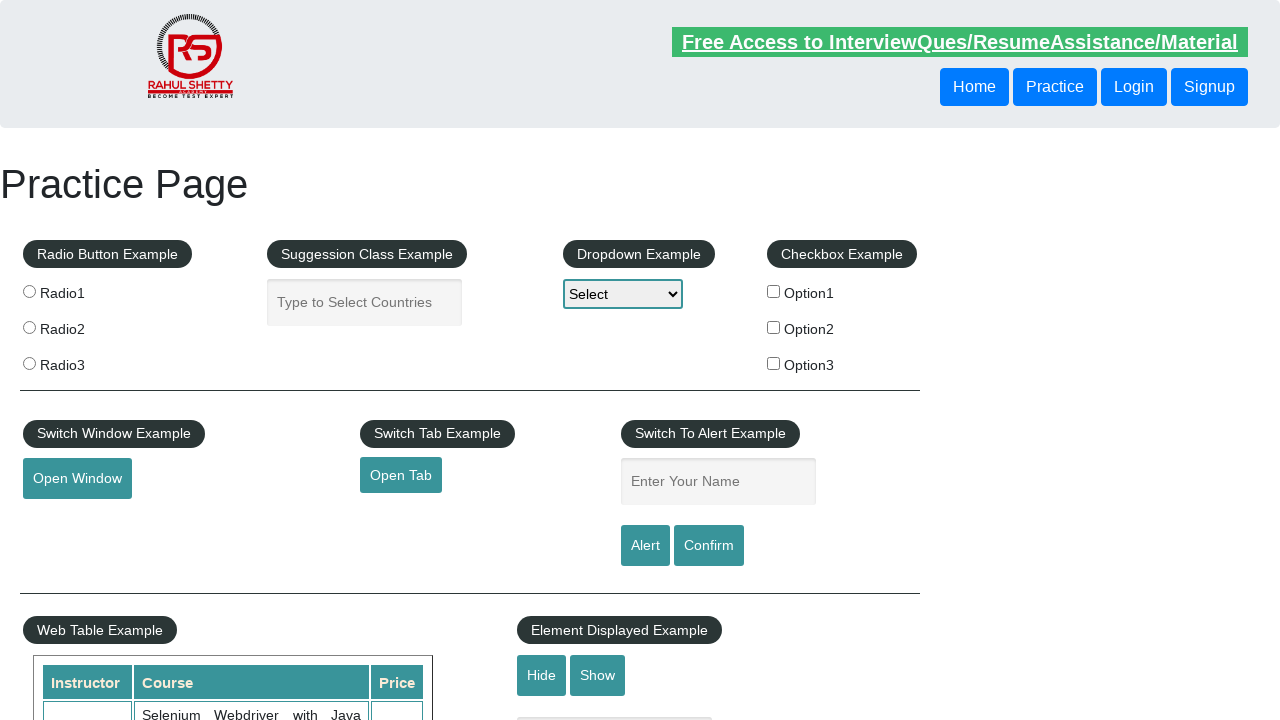

Entered 'Maria' in the name input field on #name
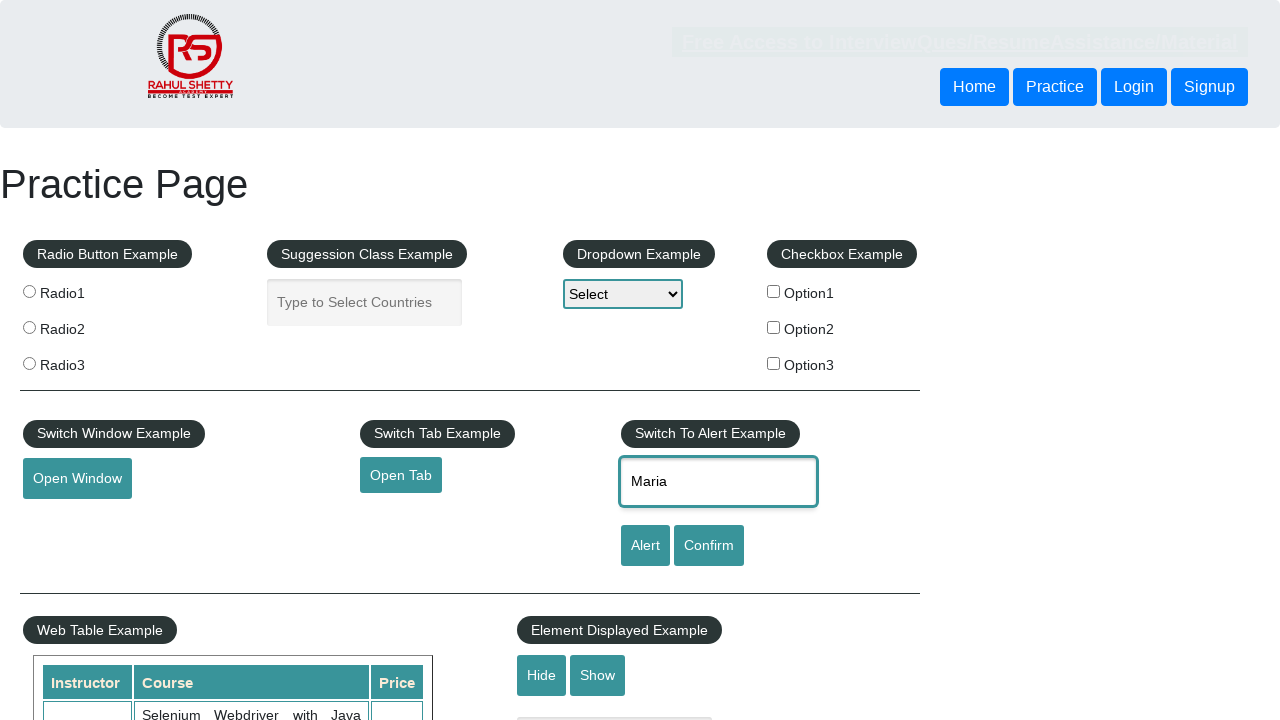

Clicked the alert button at (645, 546) on #alertbtn
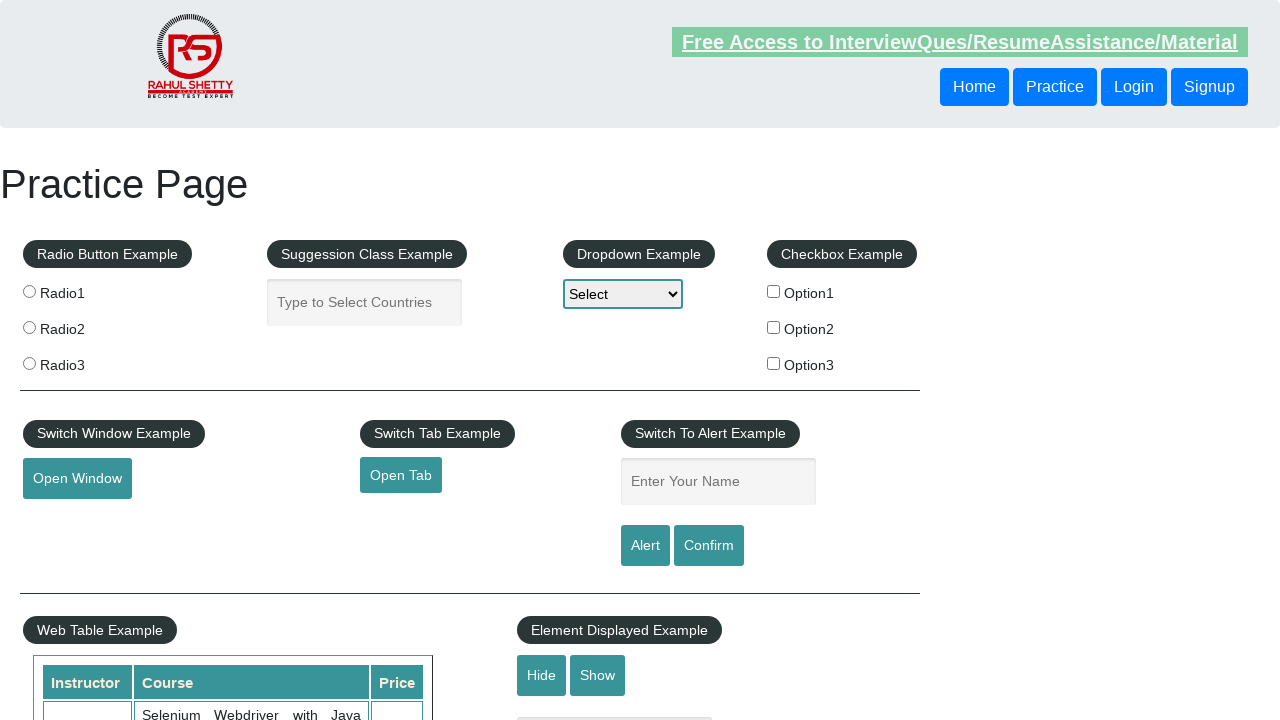

Waited 500ms for alert dialog to be handled
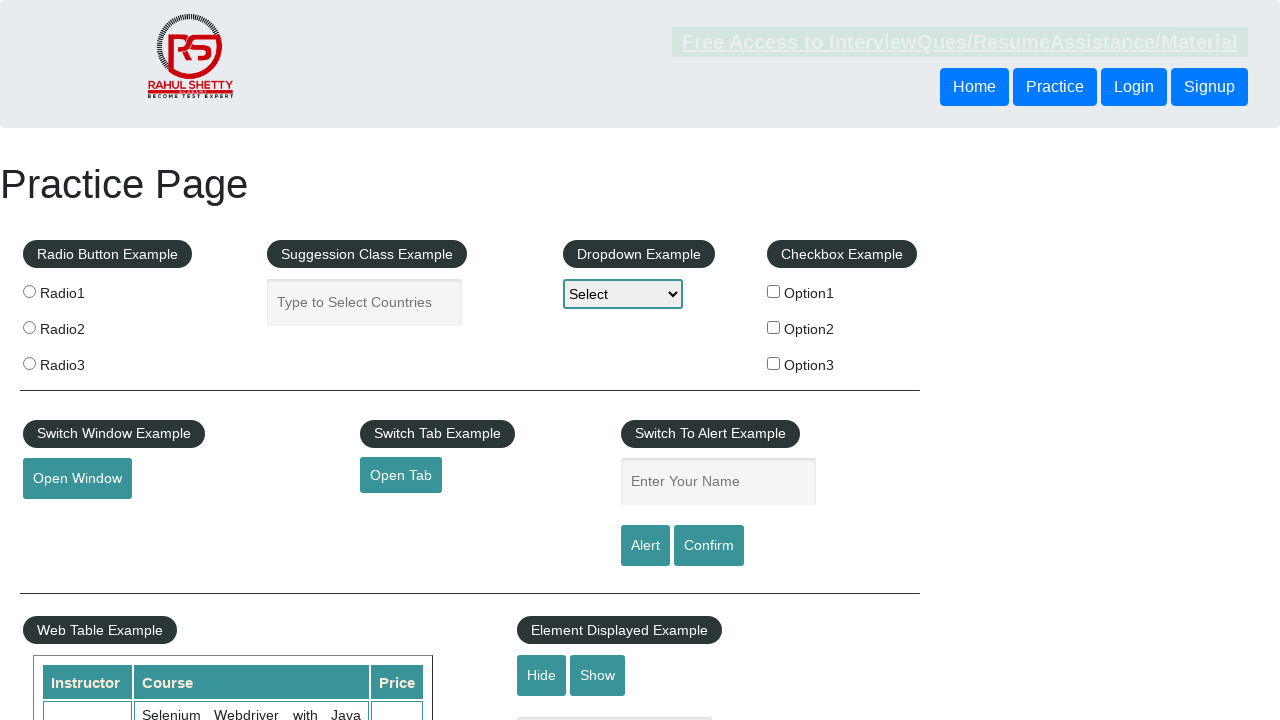

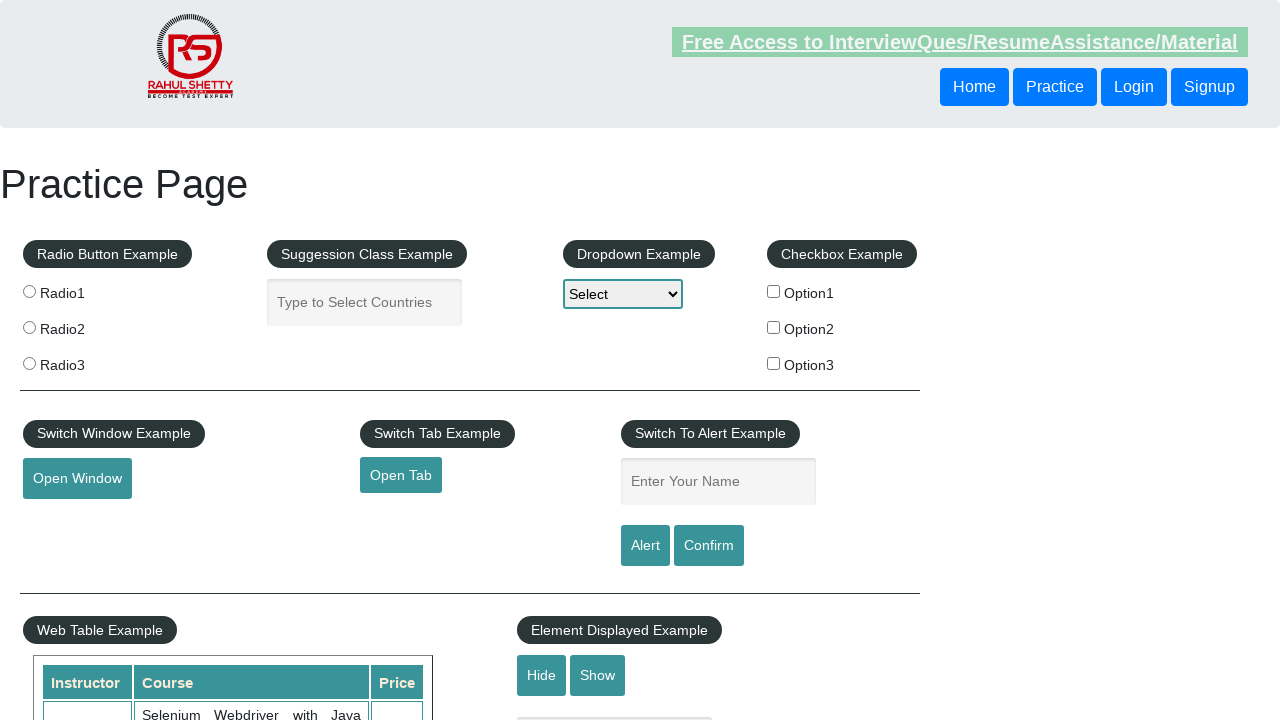